Navigates to VyTrack website and clicks on the login button to verify it's functional

Starting URL: https://vytrack.com/

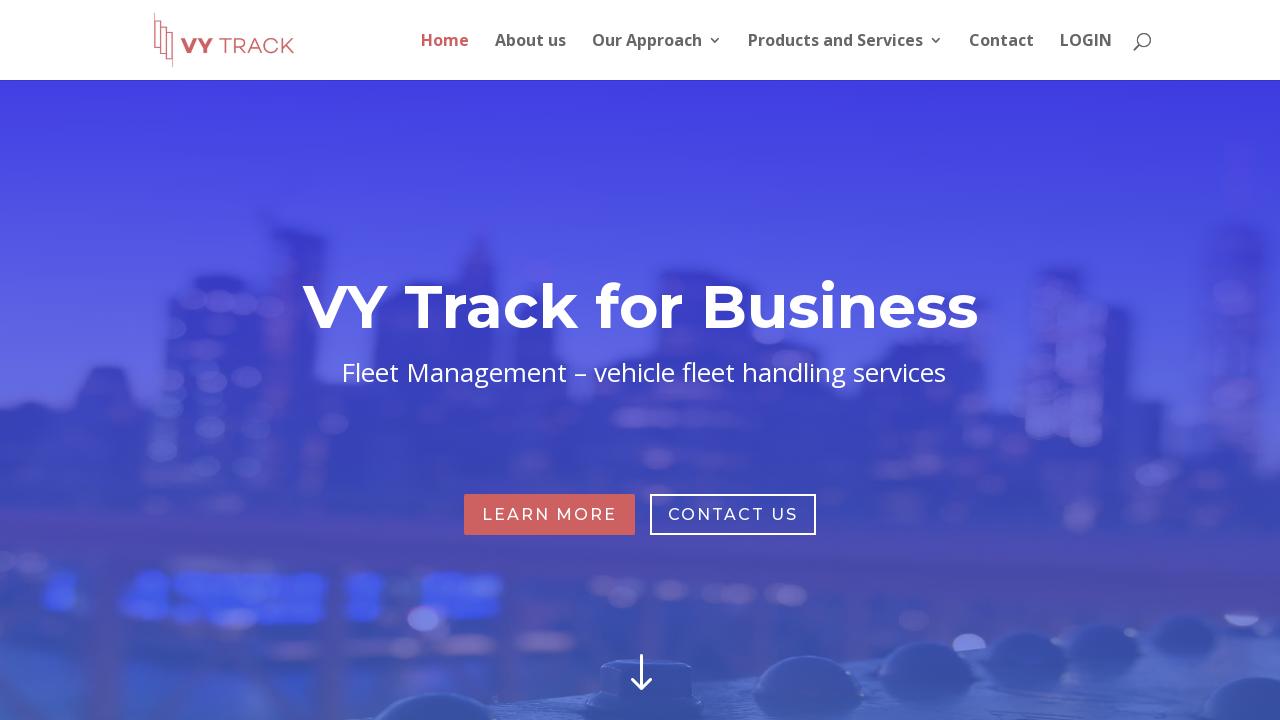

Navigated to VyTrack website at https://vytrack.com/
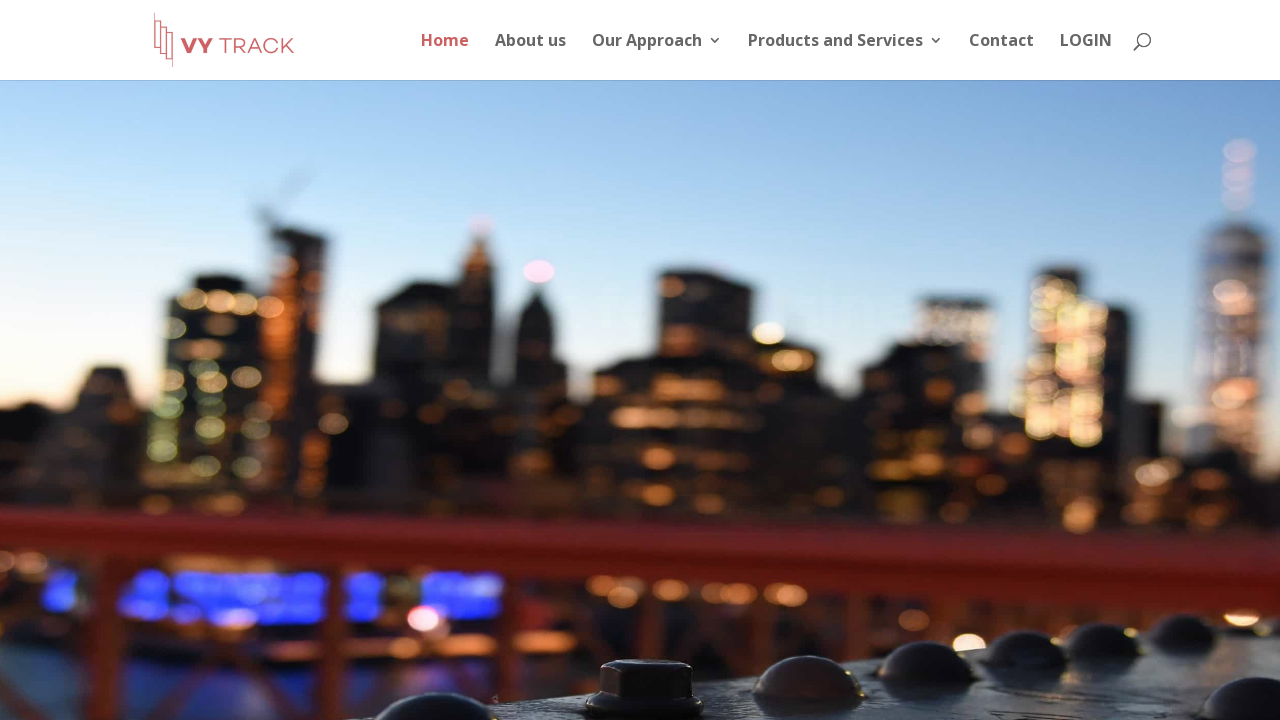

Clicked on login button to verify it's functional at (1086, 56) on a[href='http://app.vytrack.com']
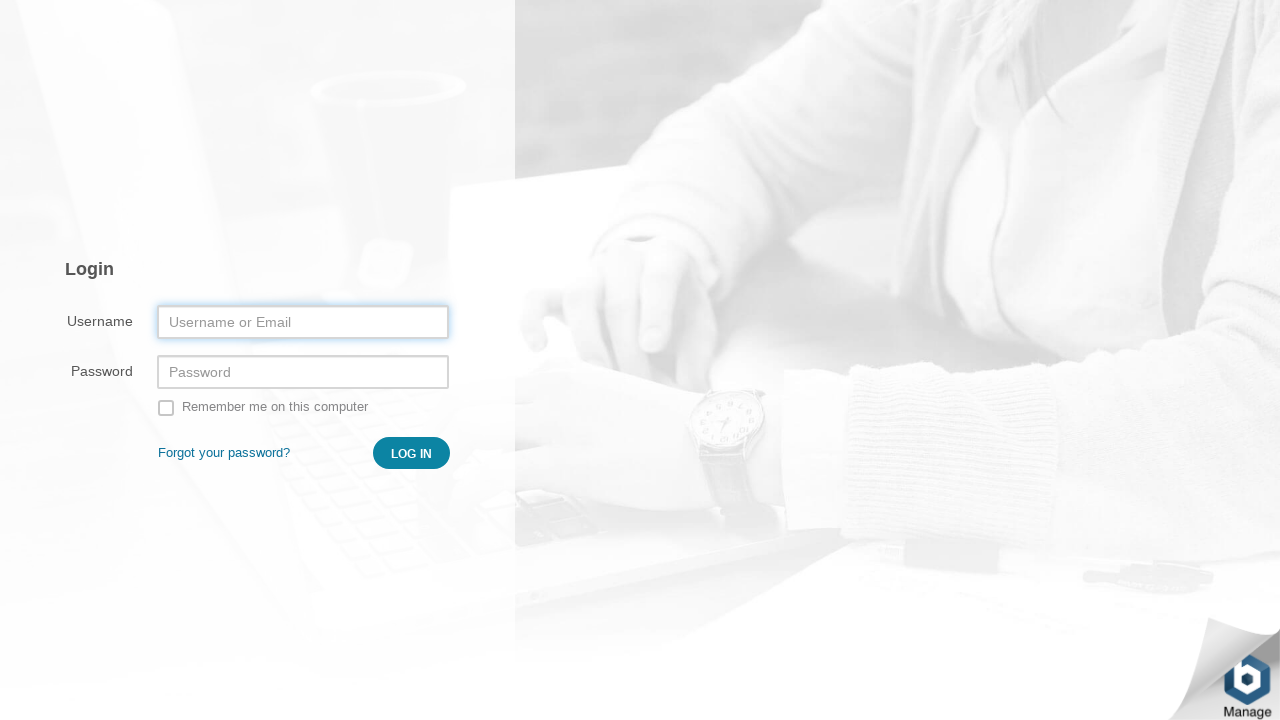

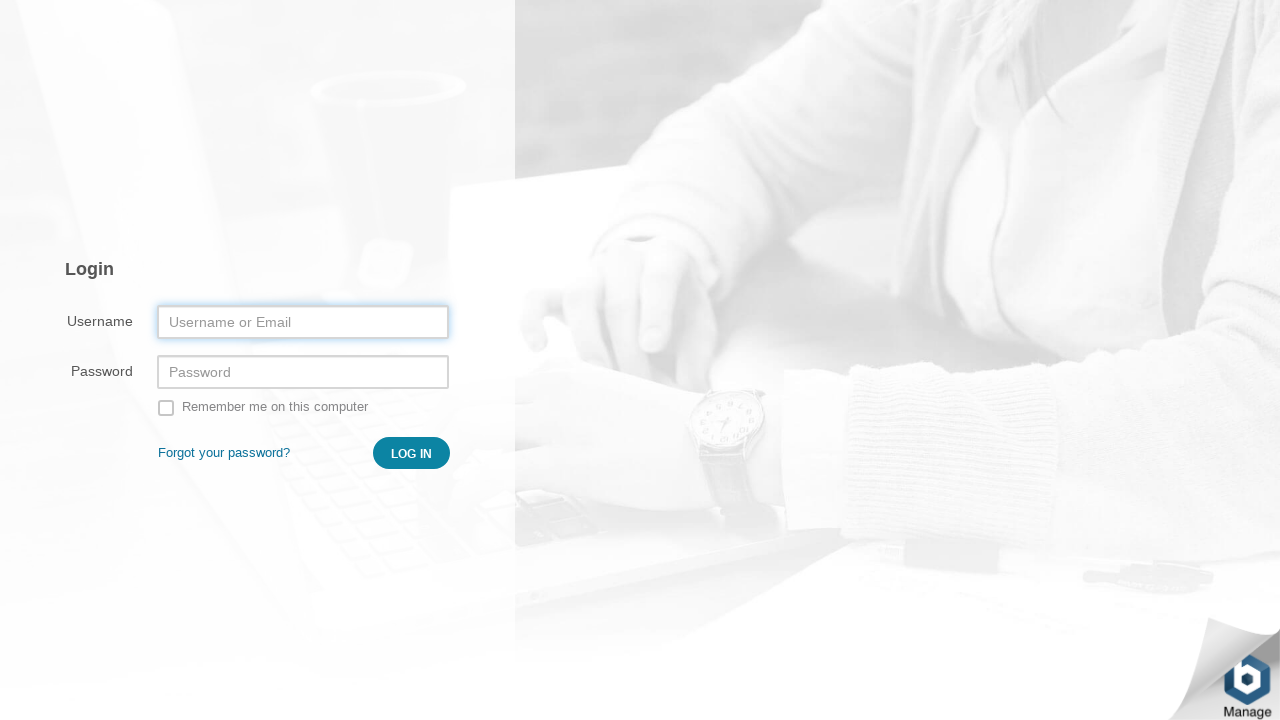